Tests mouse actions including right-click (context click) on the page and double-click on a specific element with id "bottom".

Starting URL: https://testeroprogramowania.github.io/selenium/doubleclick.html

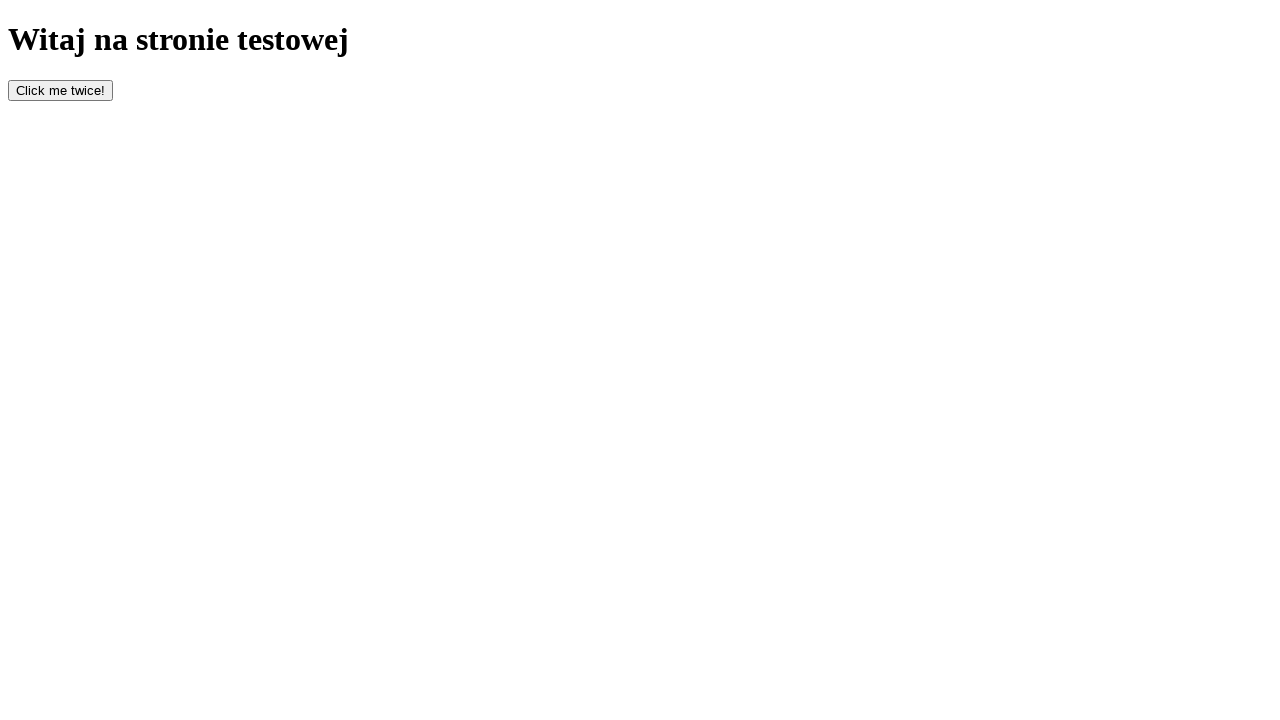

Navigated to doubleclick test page
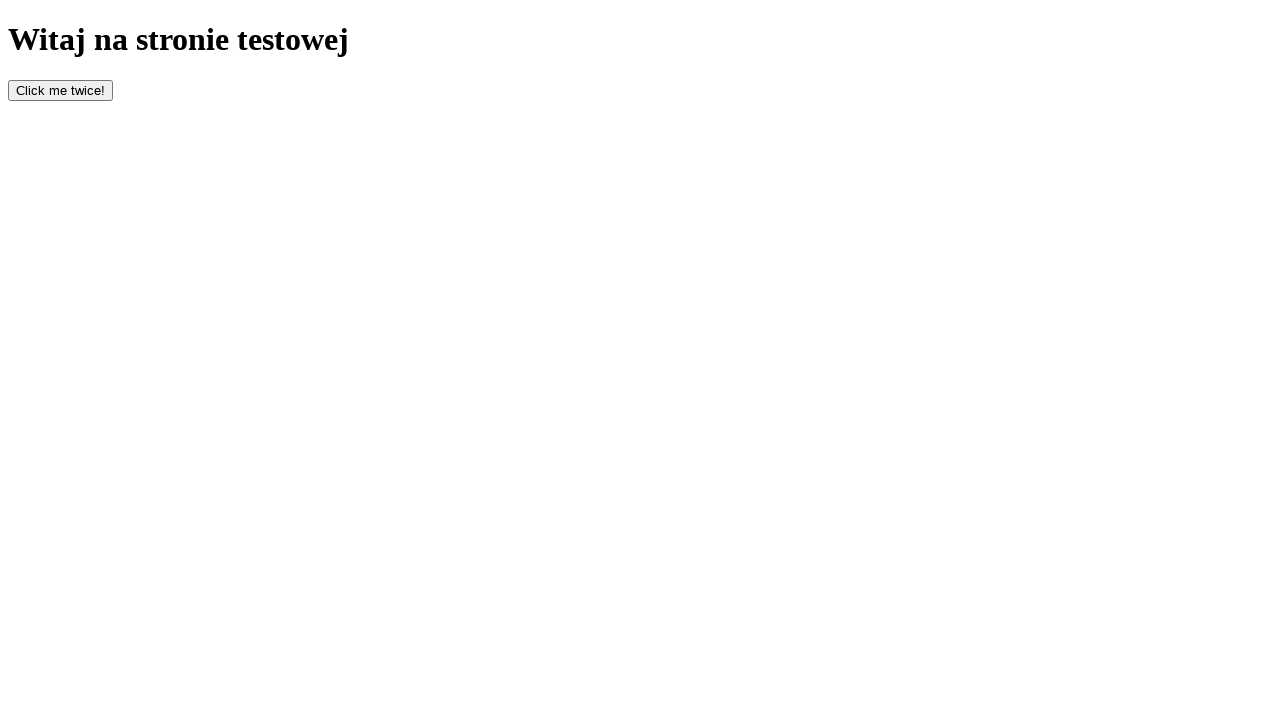

Right-clicked on page body to open context menu at (640, 61) on body
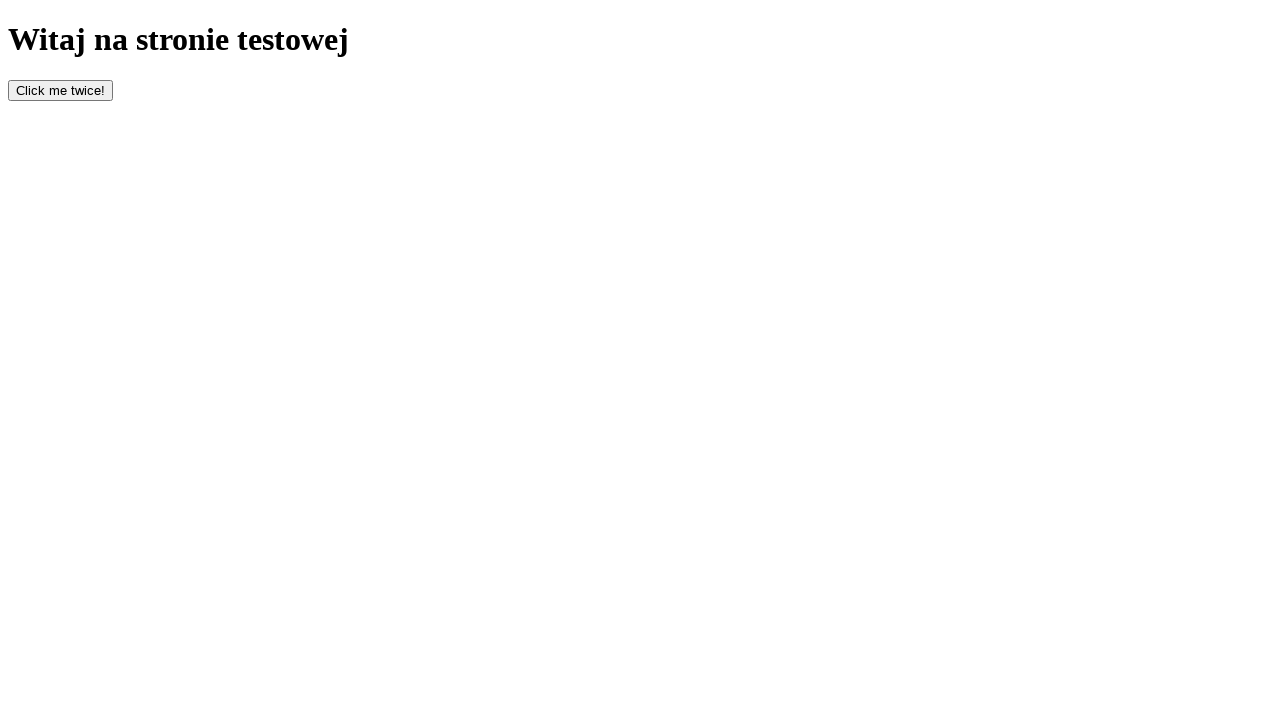

Double-clicked on element with id 'bottom' at (60, 90) on #bottom
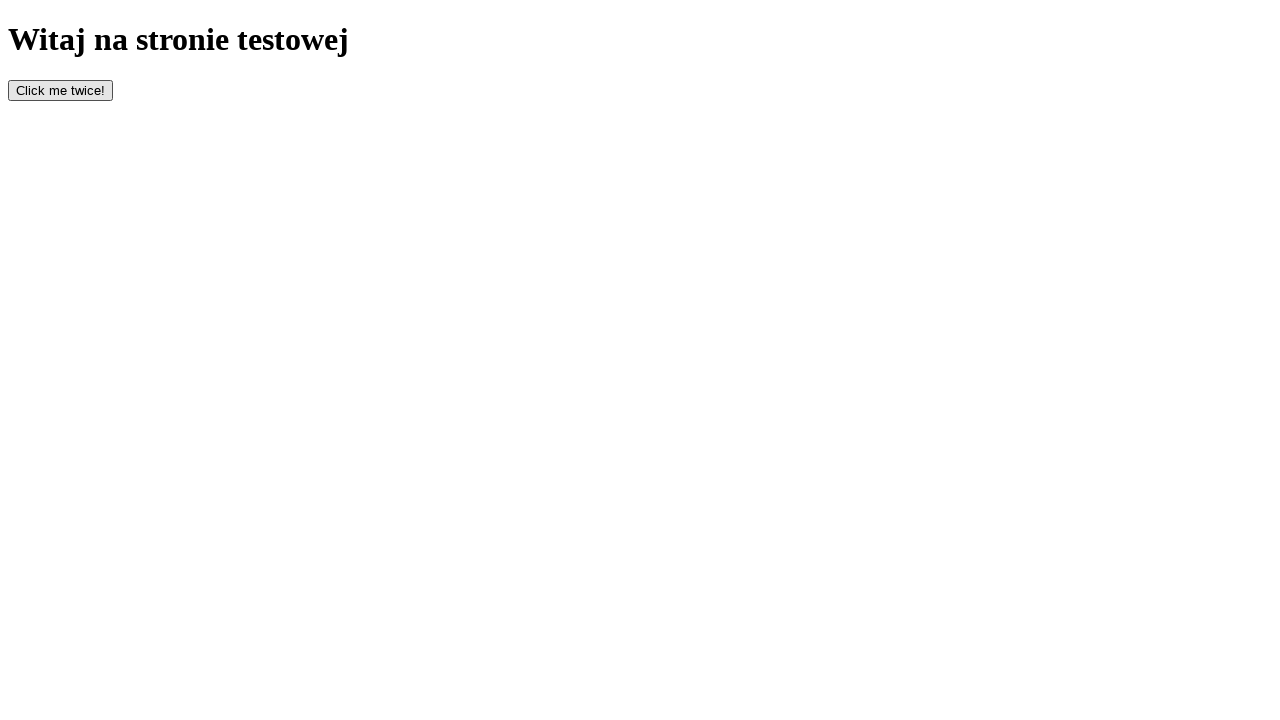

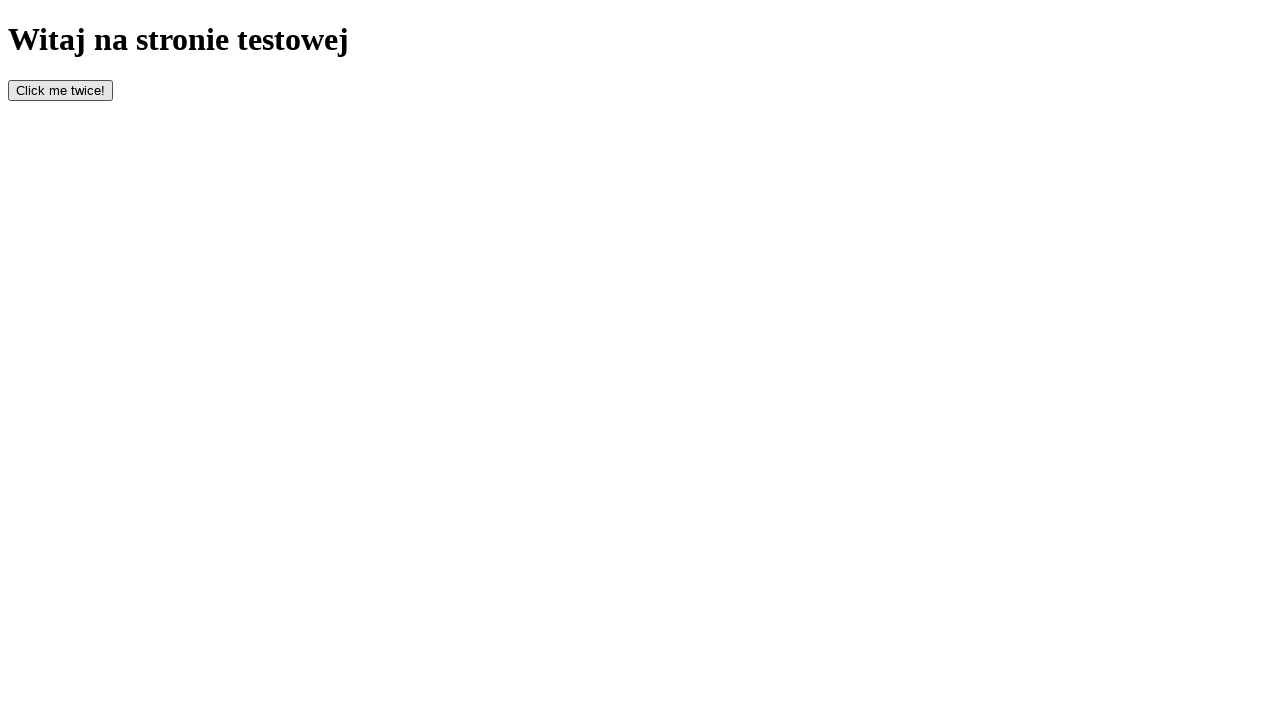